Tests the course catalog search by navigating to all courses, applying filters for Architecture and Advanced level, and verifying the filtered results count

Starting URL: https://otus.ru

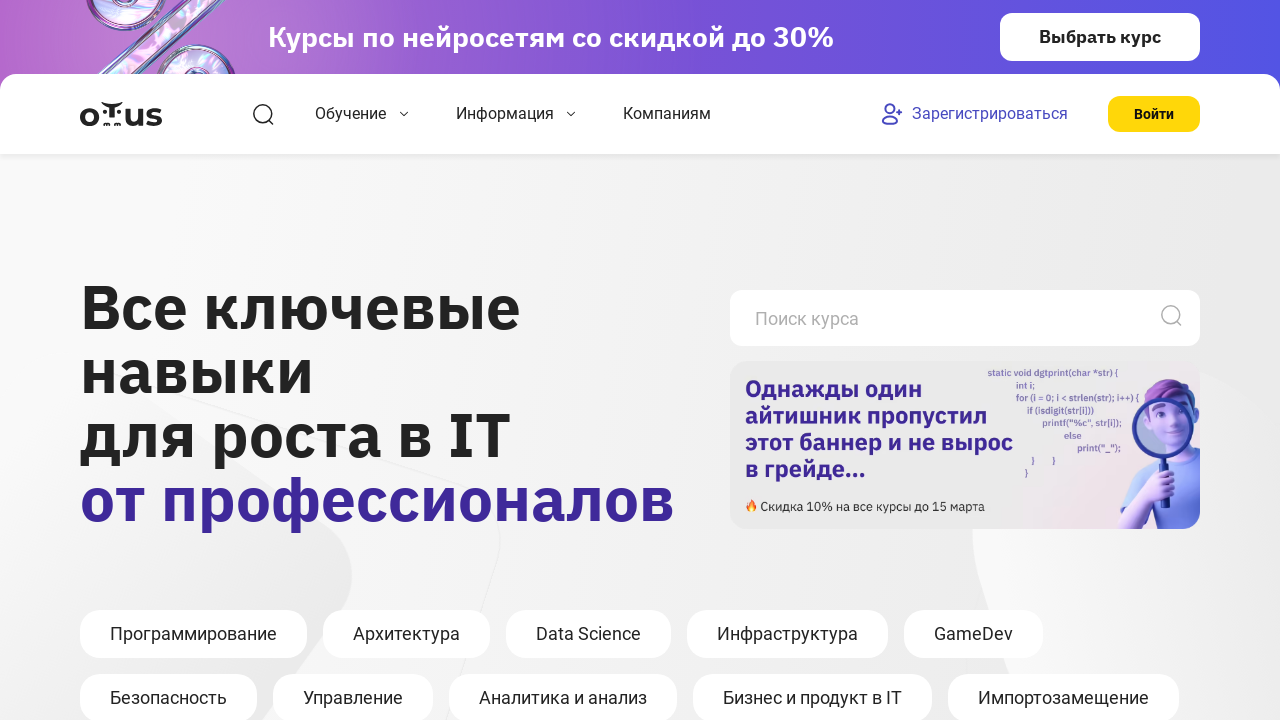

Clicked 'Все курсы' (All courses) link at (1074, 360) on internal:role=link >> internal:text="\u0412\u0441\u0435 \u043a\u0443\u0440\u0441
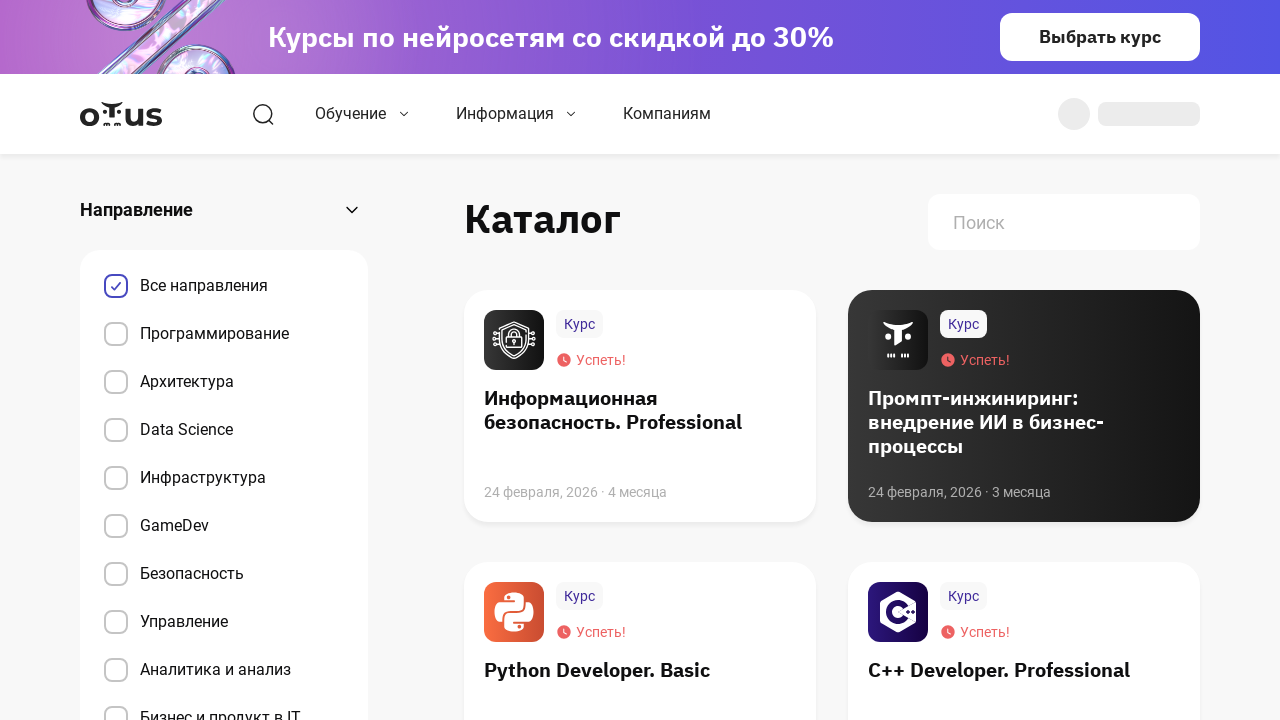

Checked 'Архитектура' (Architecture) filter at (116, 606) on internal:label="\u0410\u0440\u0445\u0438\u0442\u0435\u043a\u0442\u0443\u0440\u04
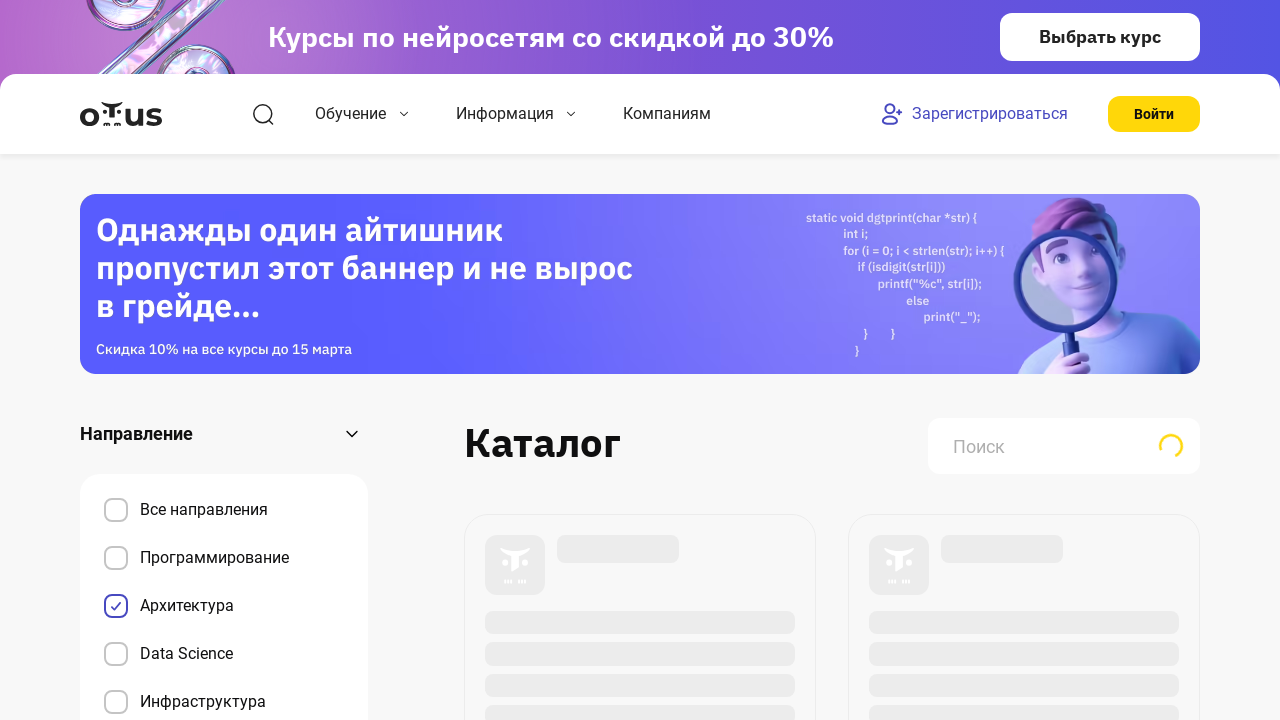

Checked 'Advanced' level filter at (116, 360) on internal:label="Advanced"i
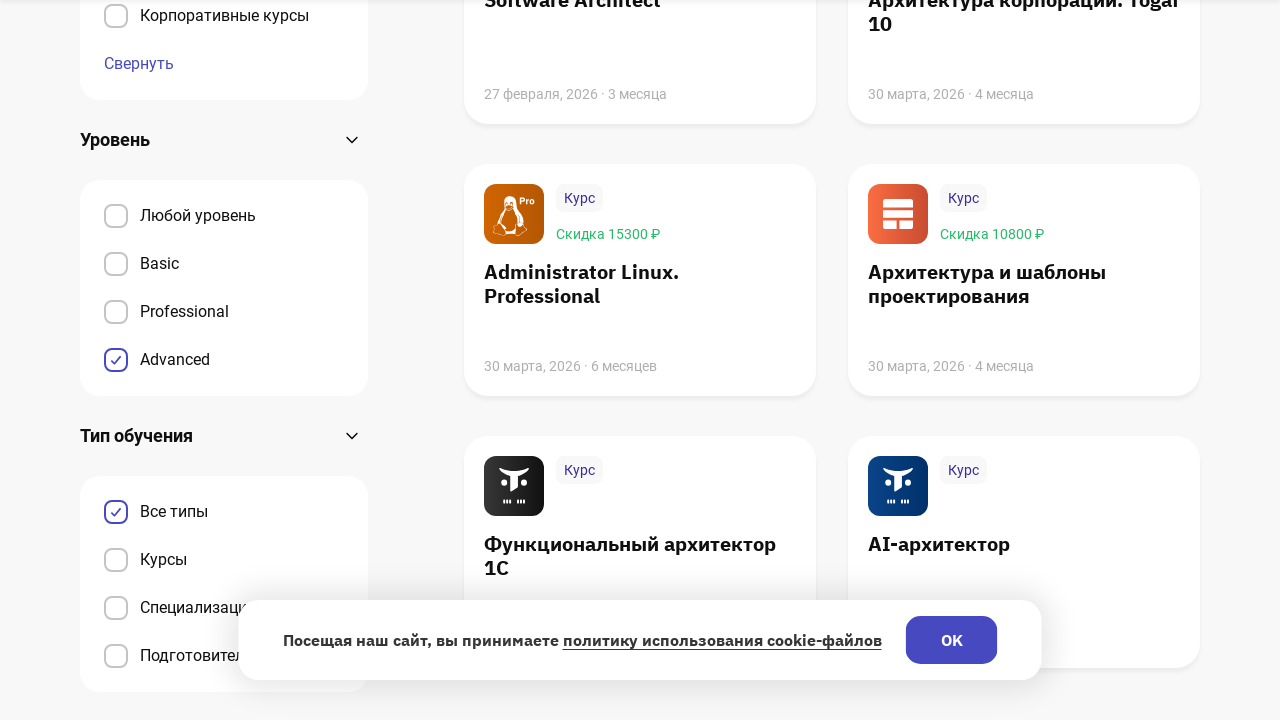

Verified that 10 course links are displayed in filtered results
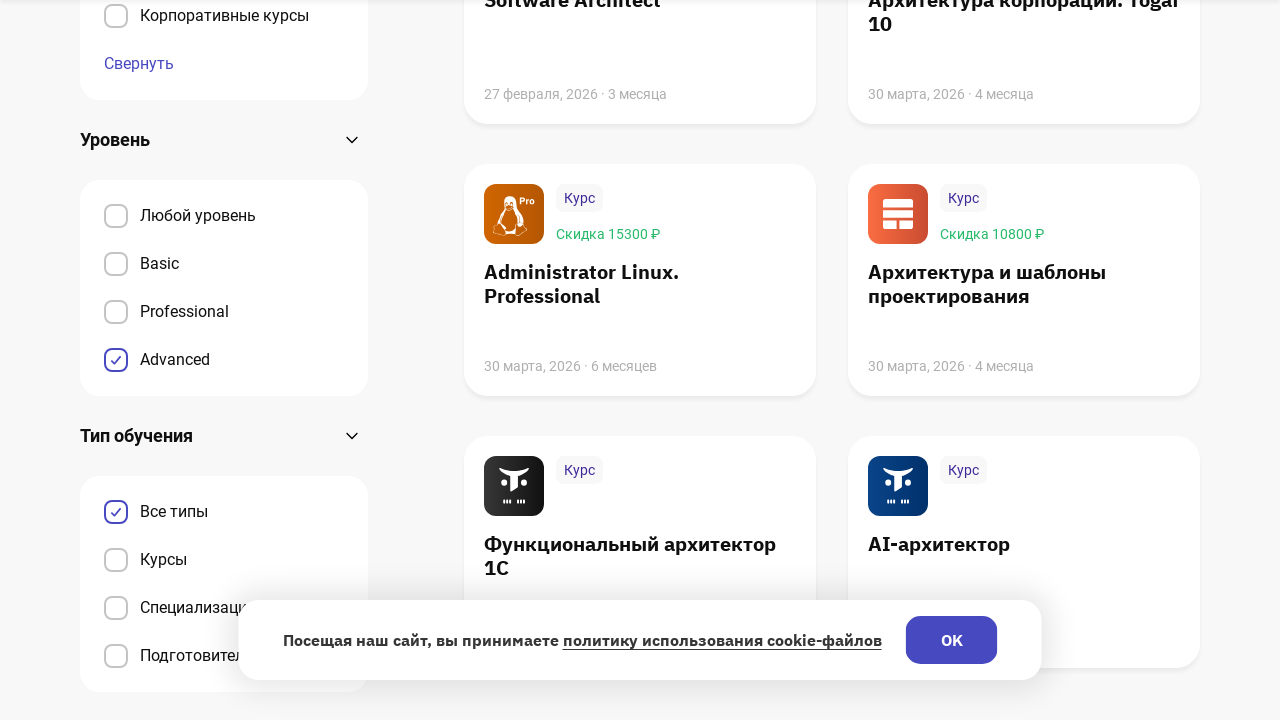

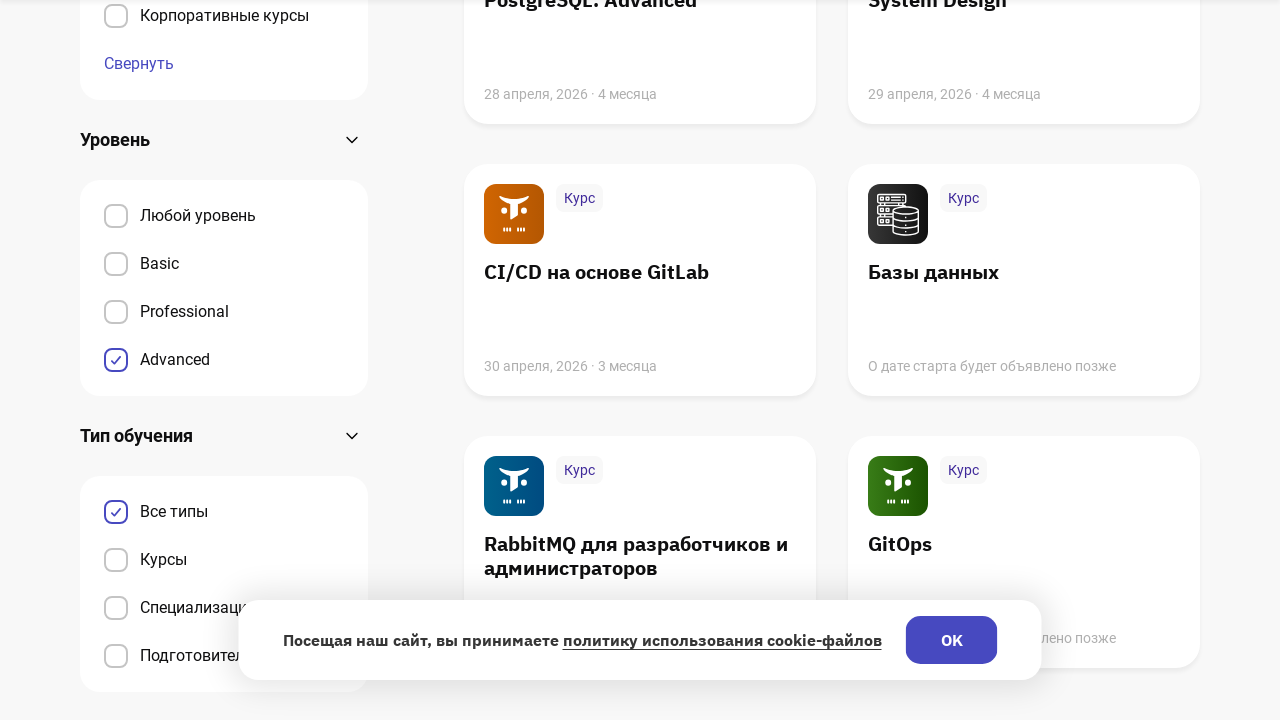